Fills out a complete registration form including personal details, preferences, skills, date of birth, and password fields

Starting URL: http://demo.automationtesting.in/Register.html

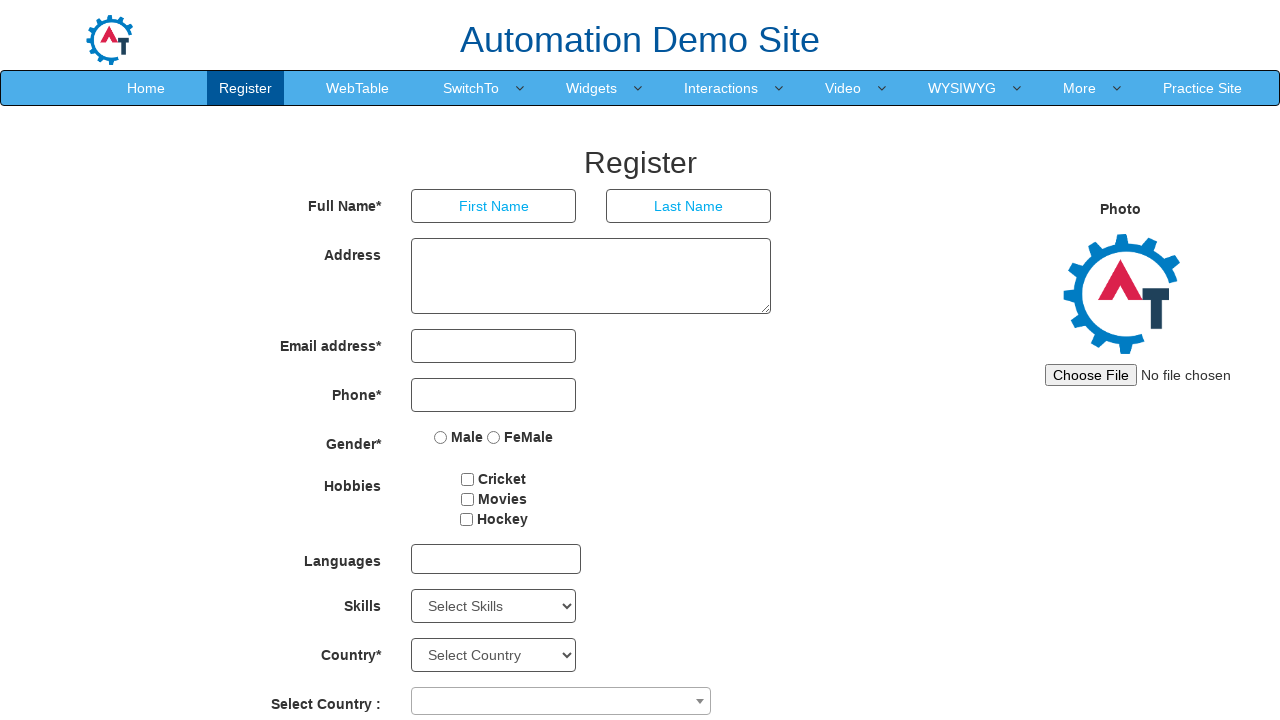

Filled first name field with 'Michael' on //input[@placeholder='First Name']
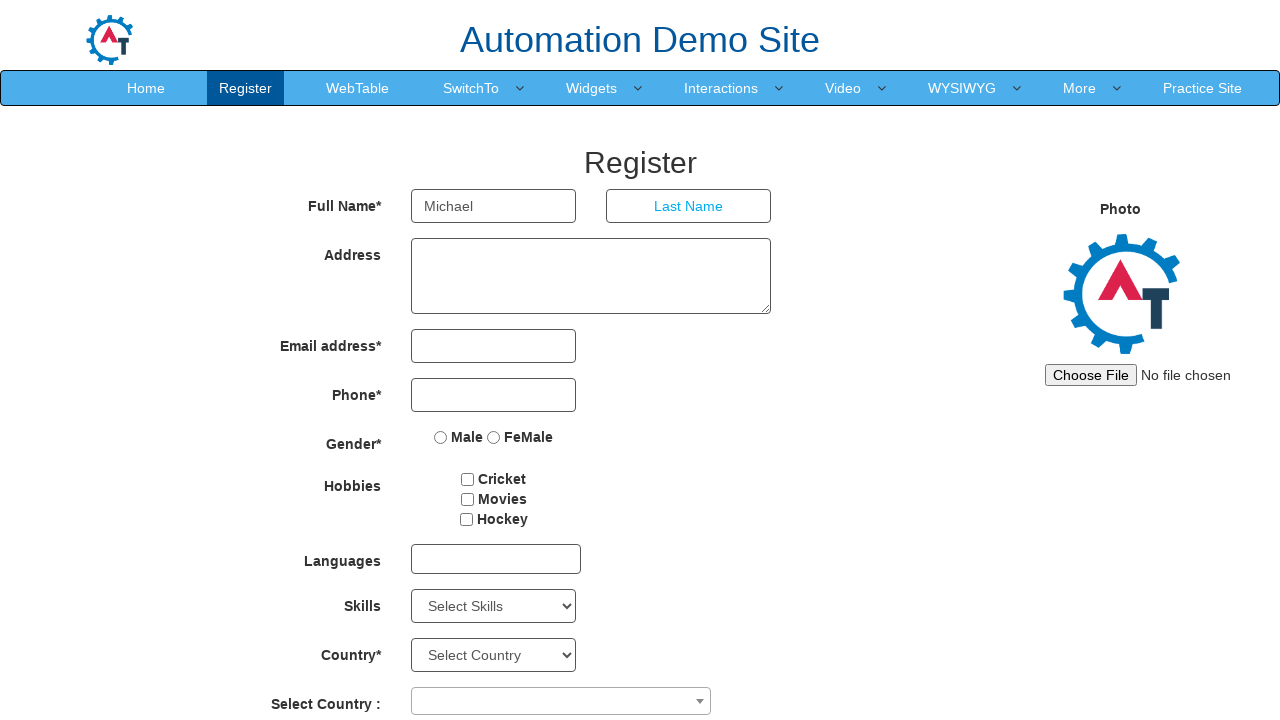

Filled last name field with 'Johnson' on //input[@placeholder='Last Name']
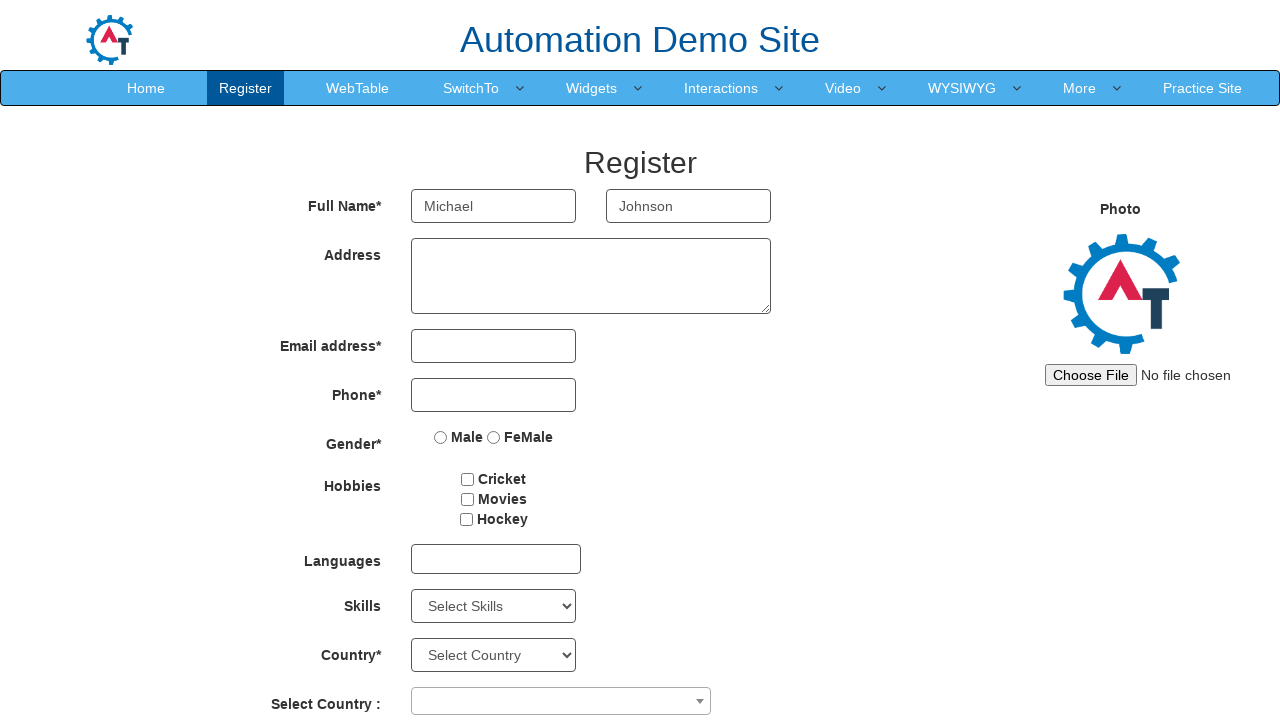

Filled address field with '456 Oak Street, Toronto' on //textarea[@ng-model='Adress']
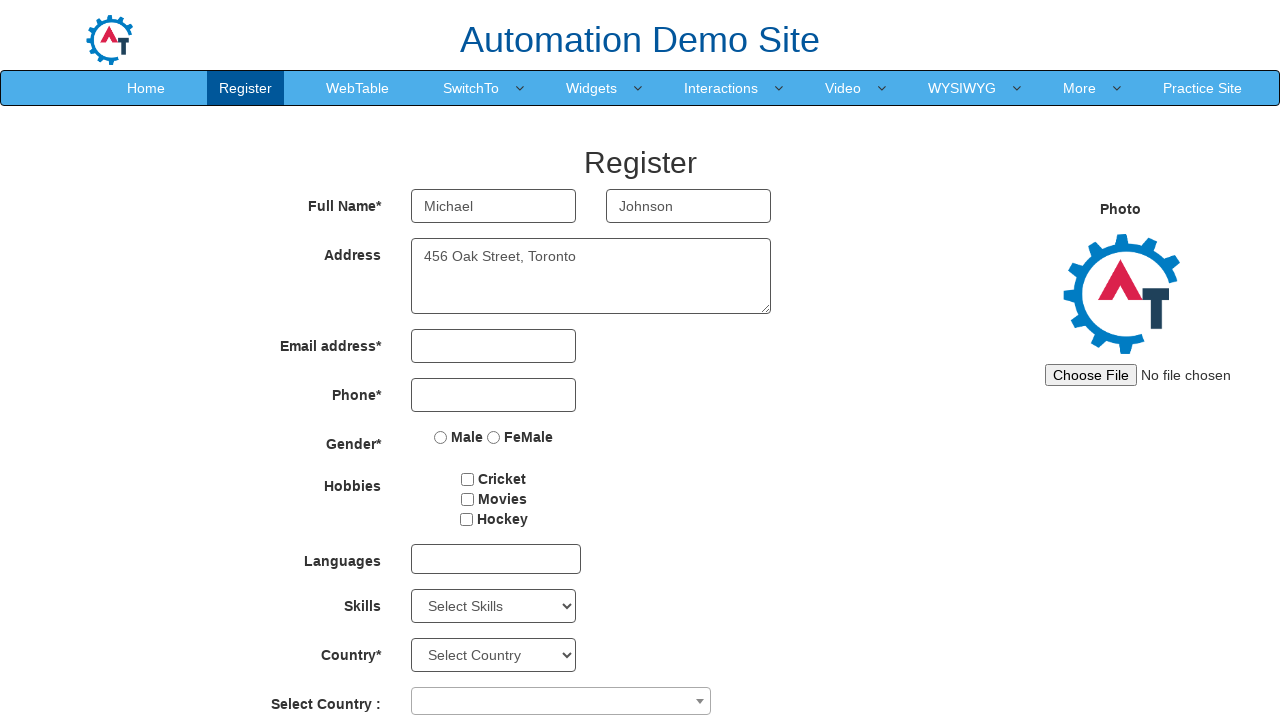

Filled email field with 'mjohnson.test@example.com' on //input[@ng-model='EmailAdress']
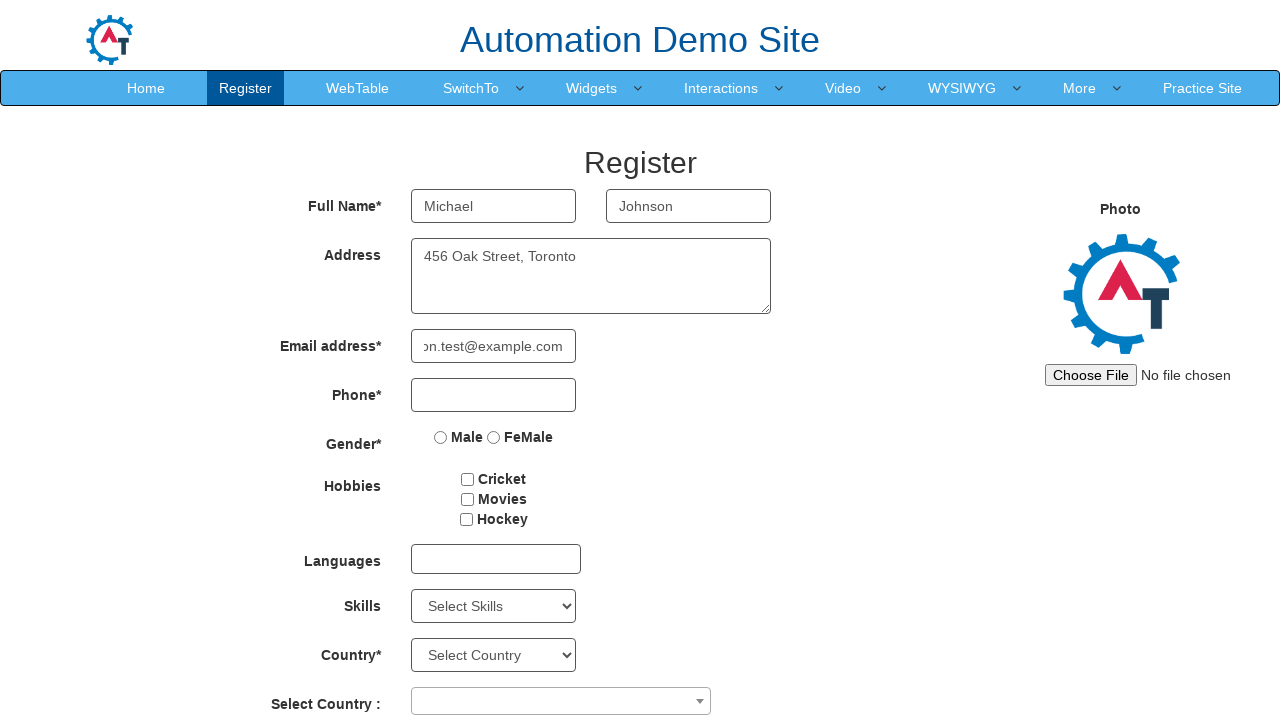

Filled phone number field with '4165551234' on //input[@ng-model='Phone']
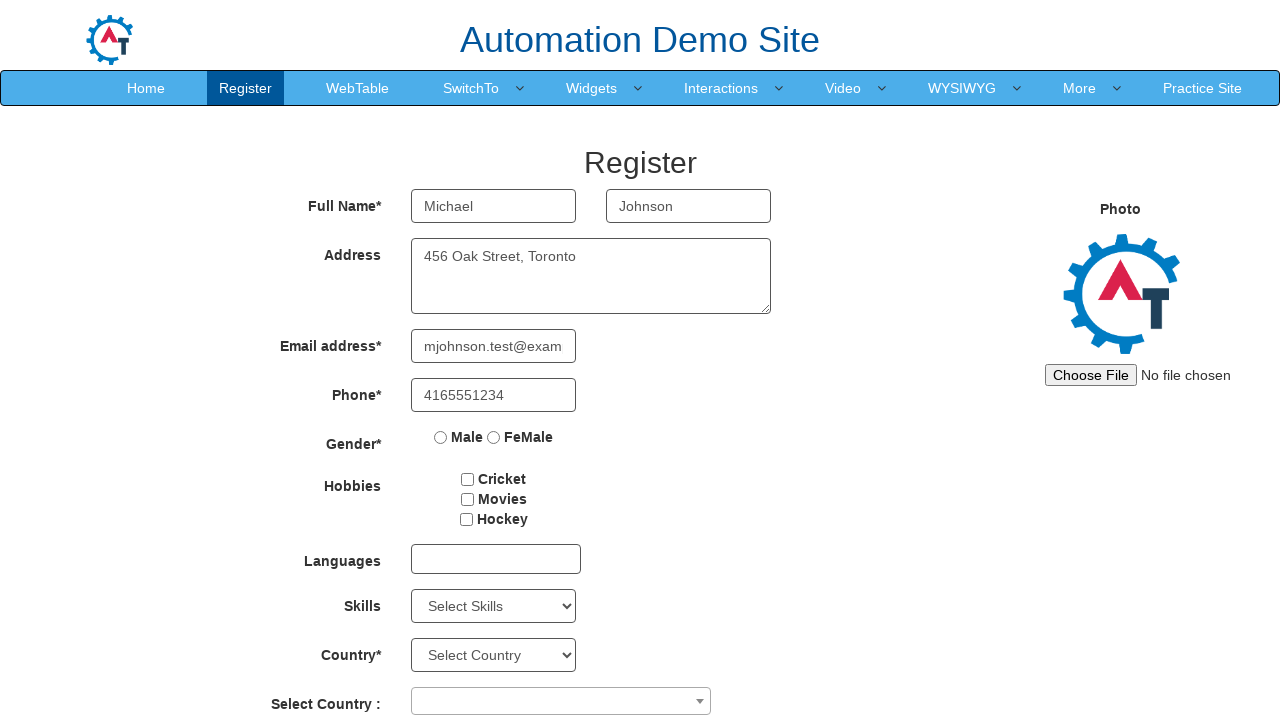

Selected Male gender radio button at (441, 437) on xpath=//input[@value='Male']
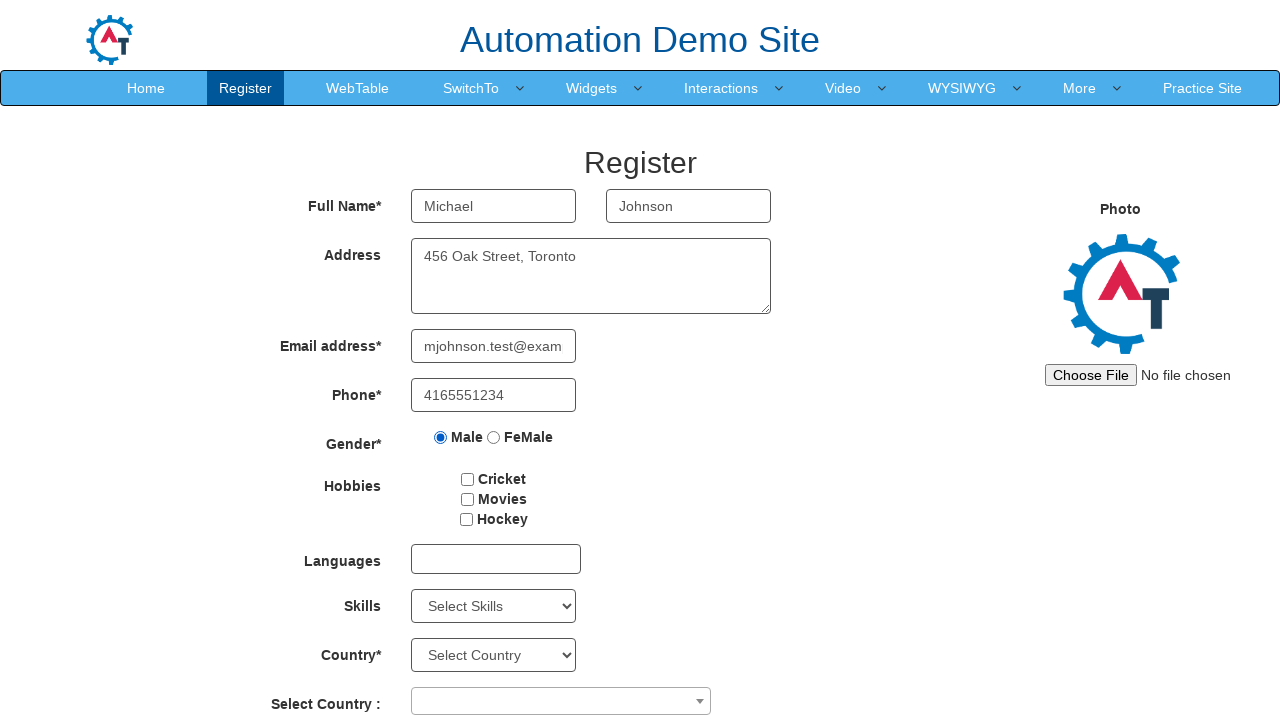

Selected Cricket hobby checkbox at (468, 479) on #checkbox1
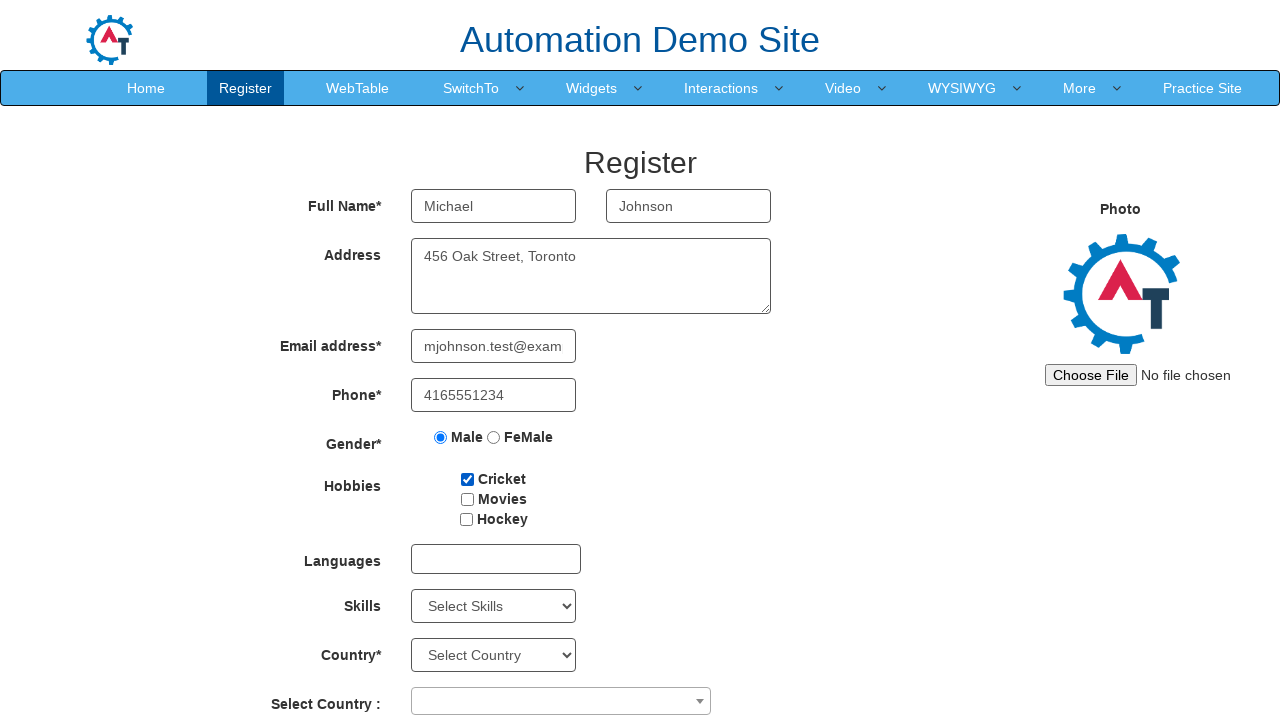

Selected Movies hobby checkbox at (467, 499) on #checkbox2
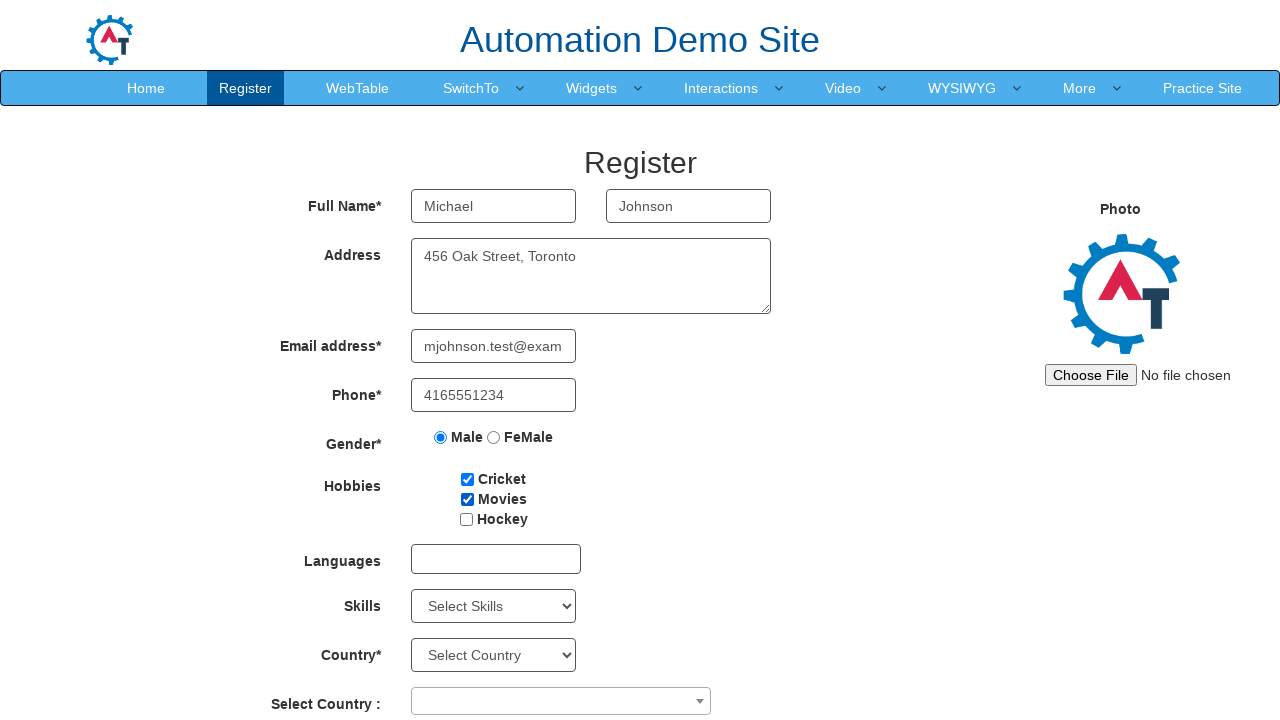

Selected Hockey hobby checkbox at (466, 519) on #checkbox3
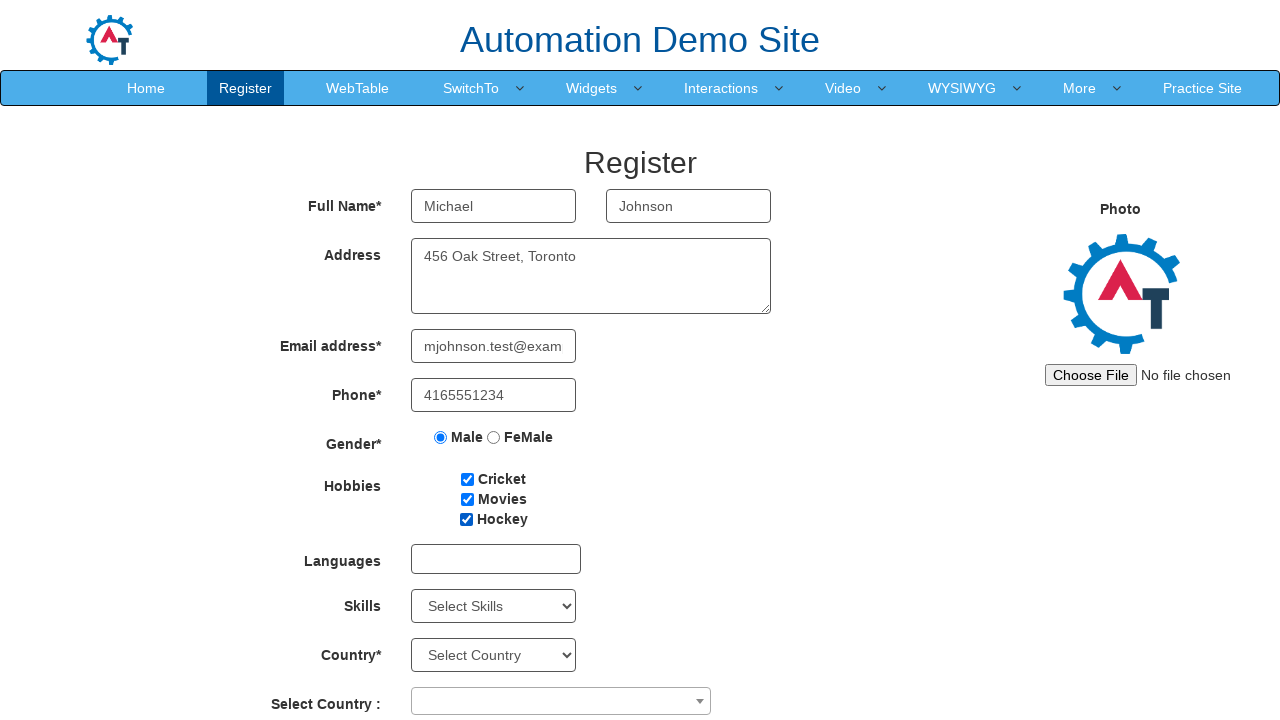

Selected Java from Skills dropdown on #Skills
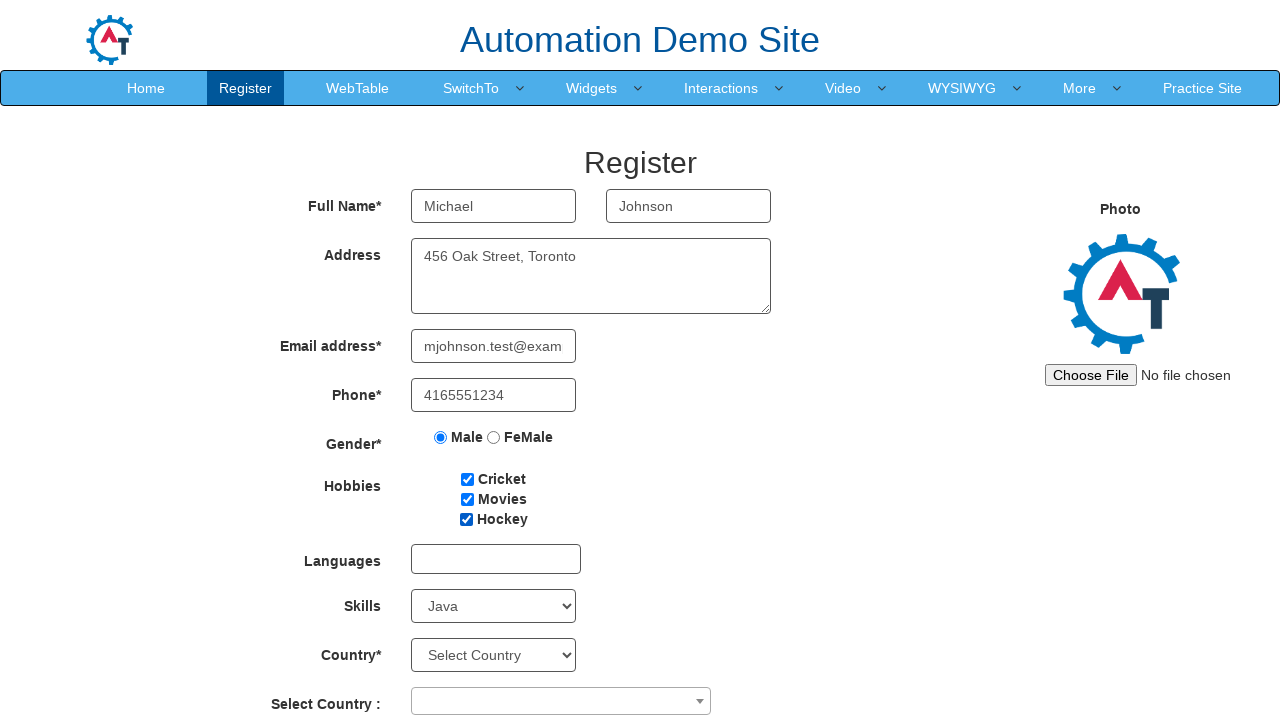

Selected country from dropdown by index on #country
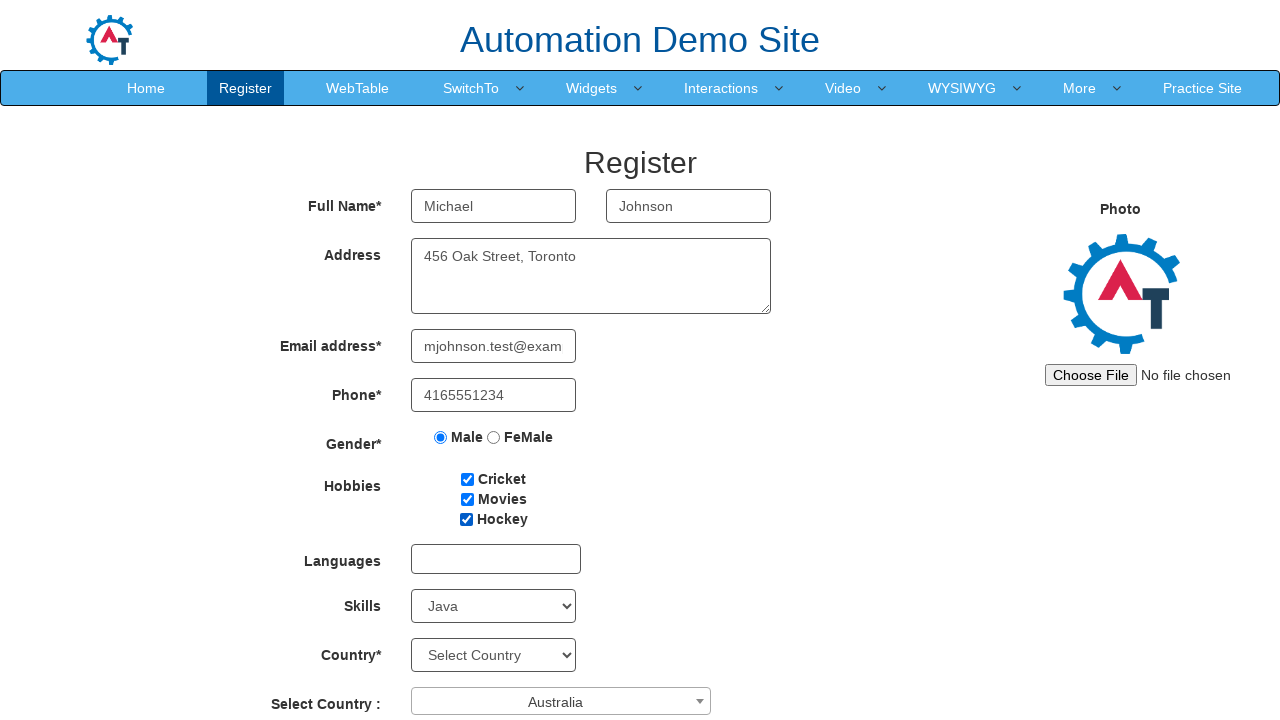

Selected birth year '1995' on #yearbox
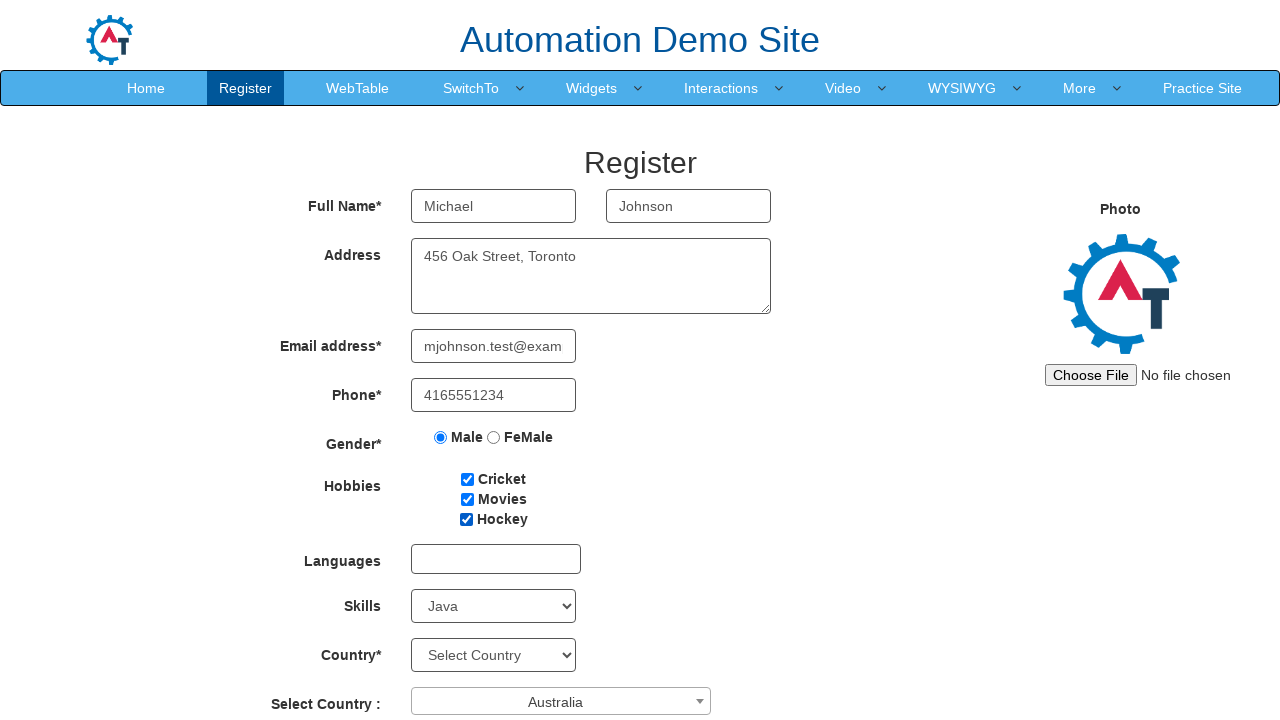

Selected birth month 'March' on //select[@ng-model='monthbox']
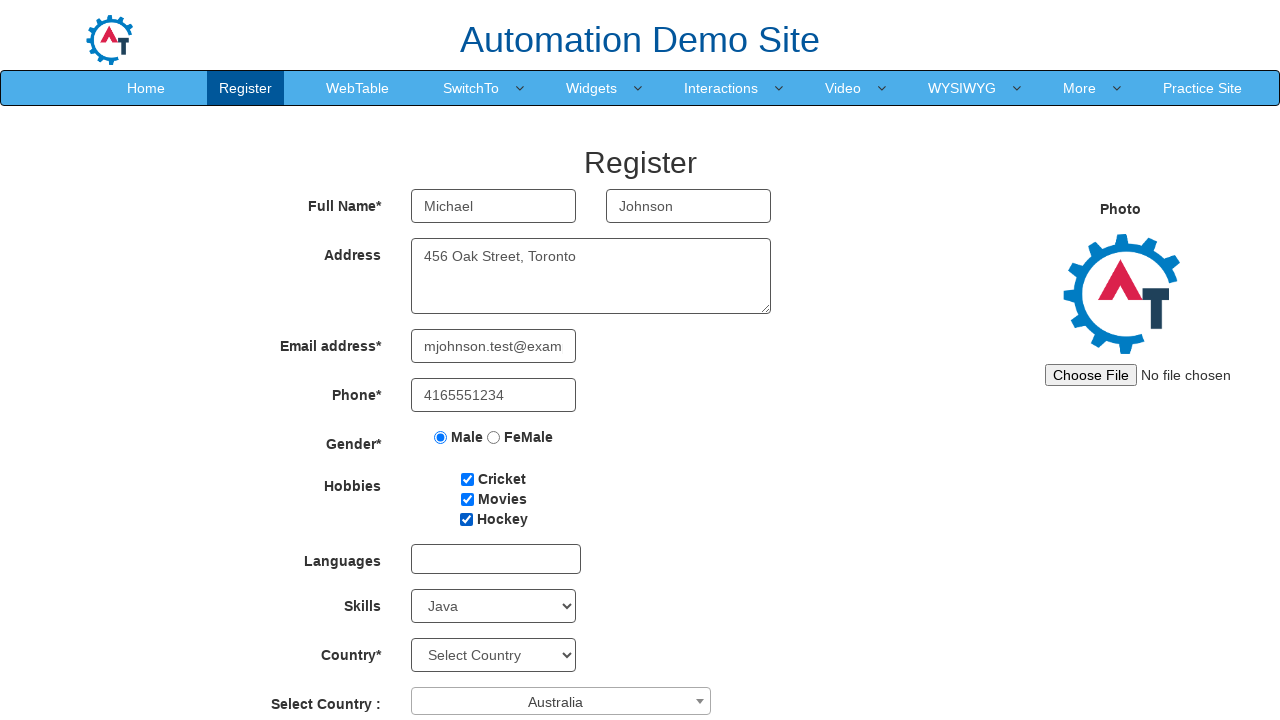

Selected birth day '15' on #daybox
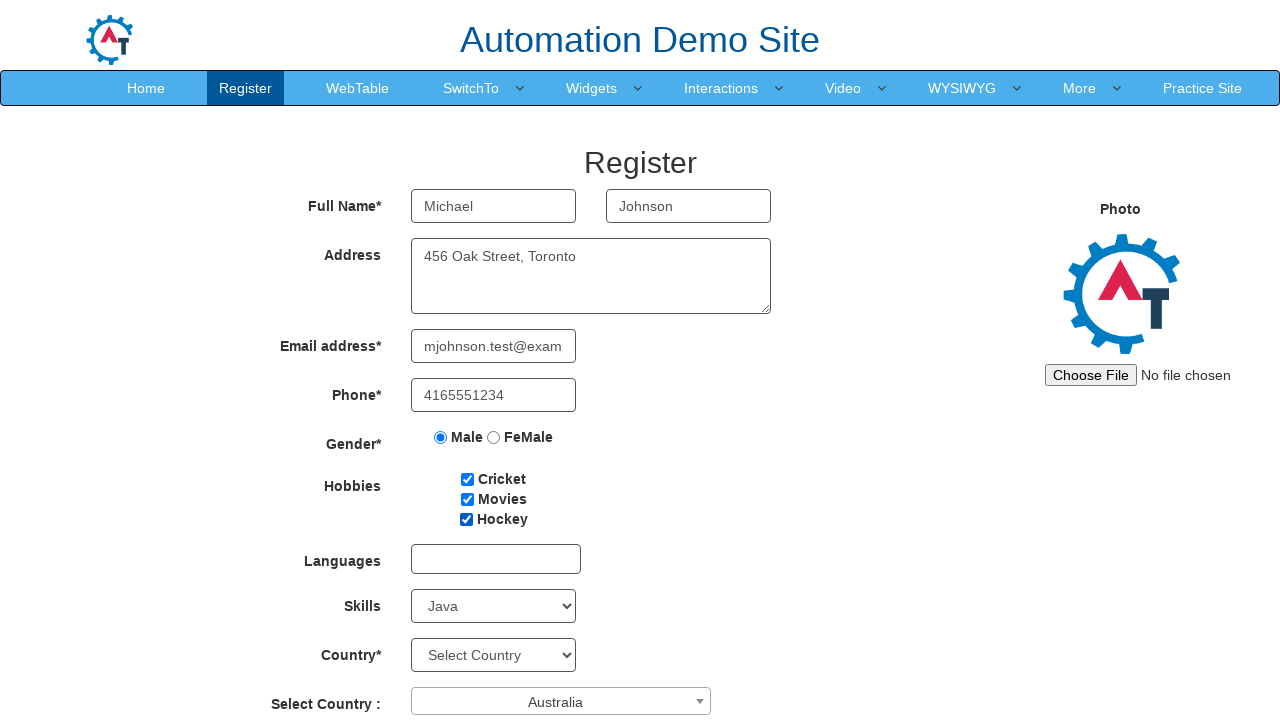

Filled password field with 'SecurePass@456' on #firstpassword
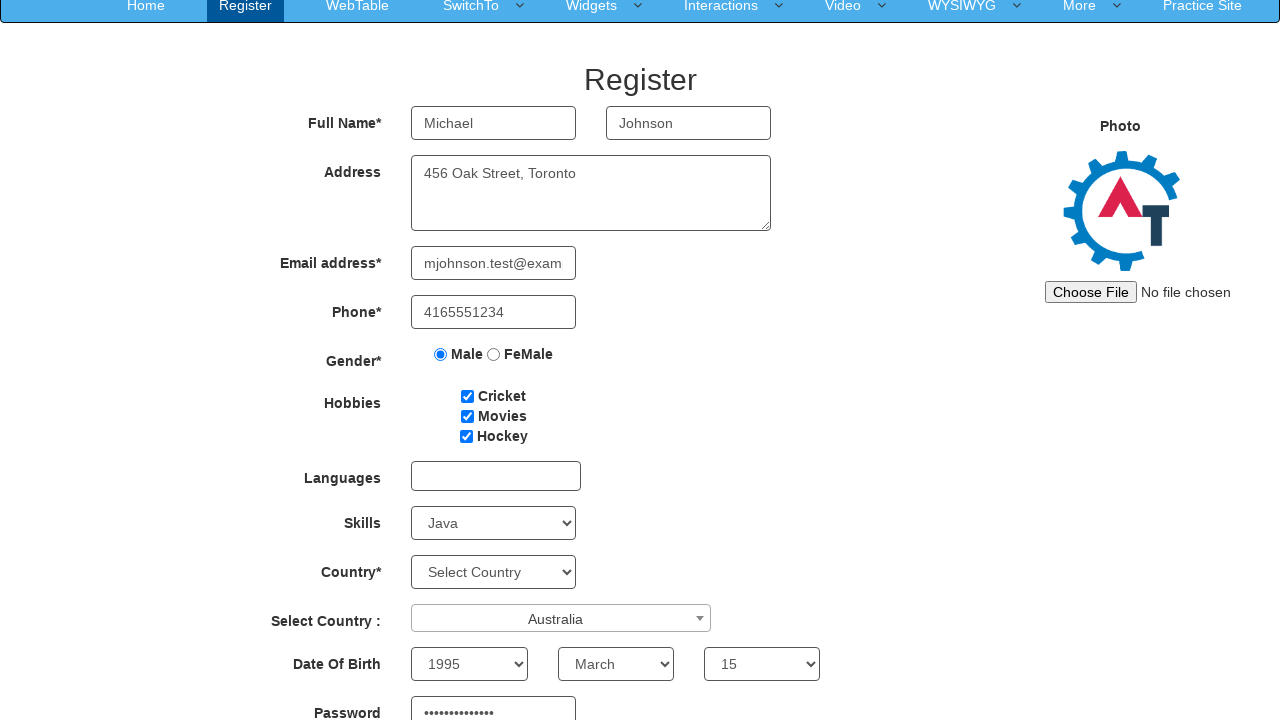

Filled confirm password field with 'SecurePass@456' on #secondpassword
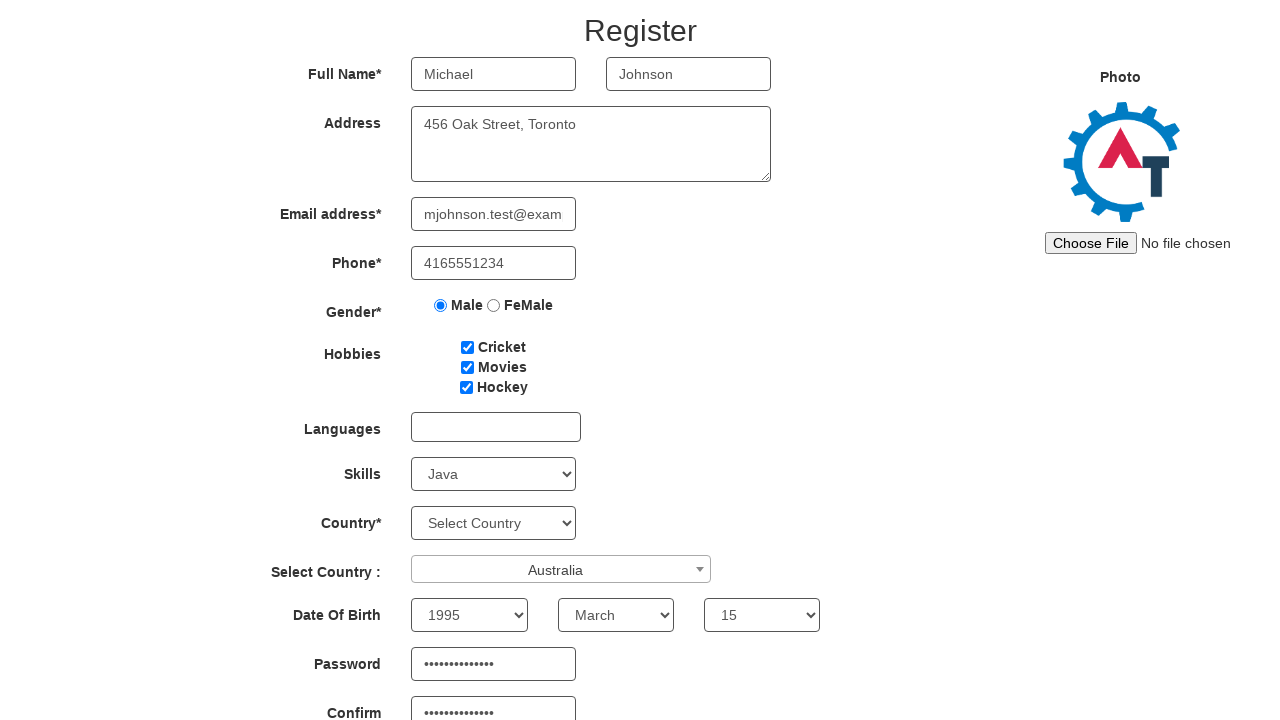

Clicked submit button to complete registration form at (572, 623) on #submitbtn
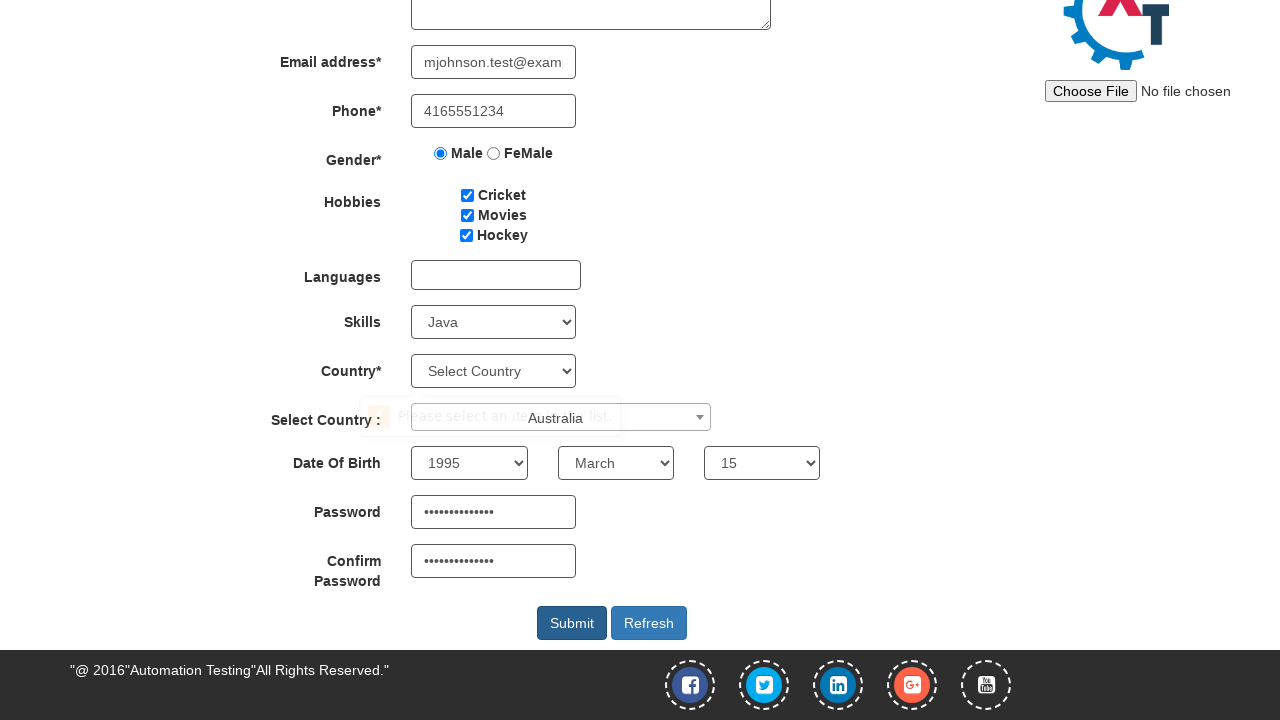

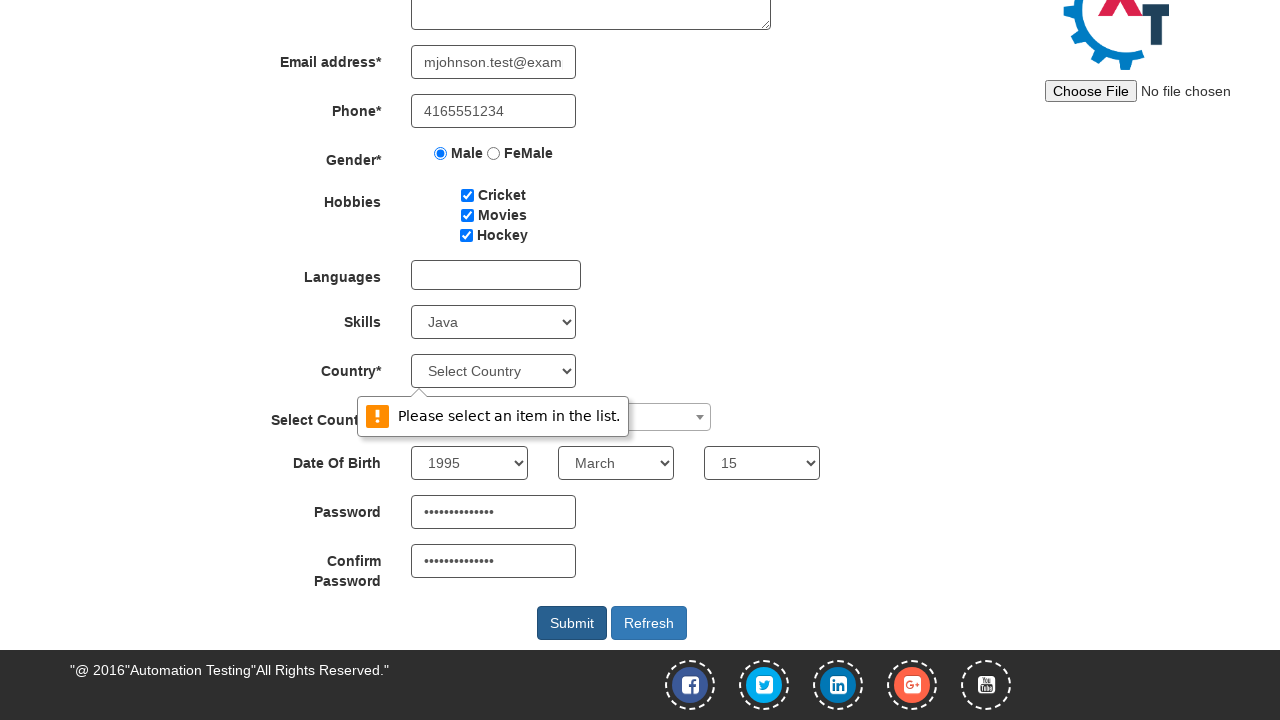